Verifies that the page title matches the expected value for the Selenium practice buttons page

Starting URL: https://www.tutorialspoint.com/selenium/practice/buttons.php

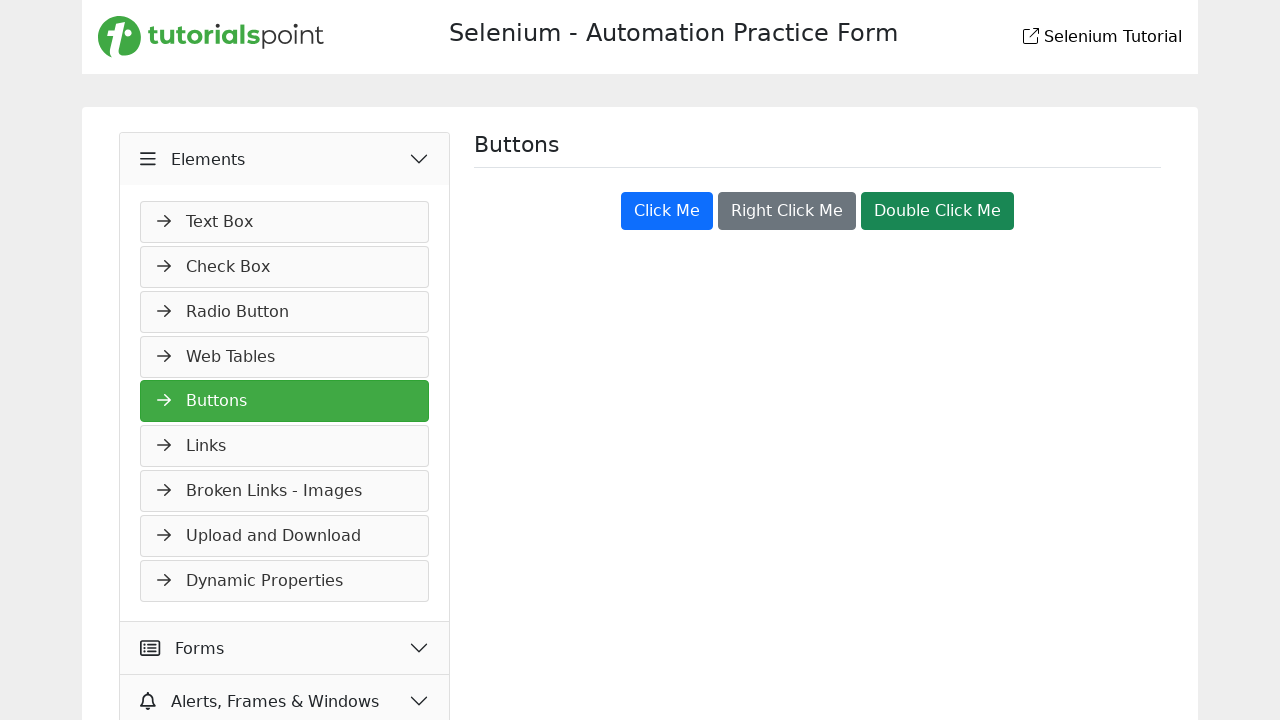

Navigated to Selenium practice buttons page
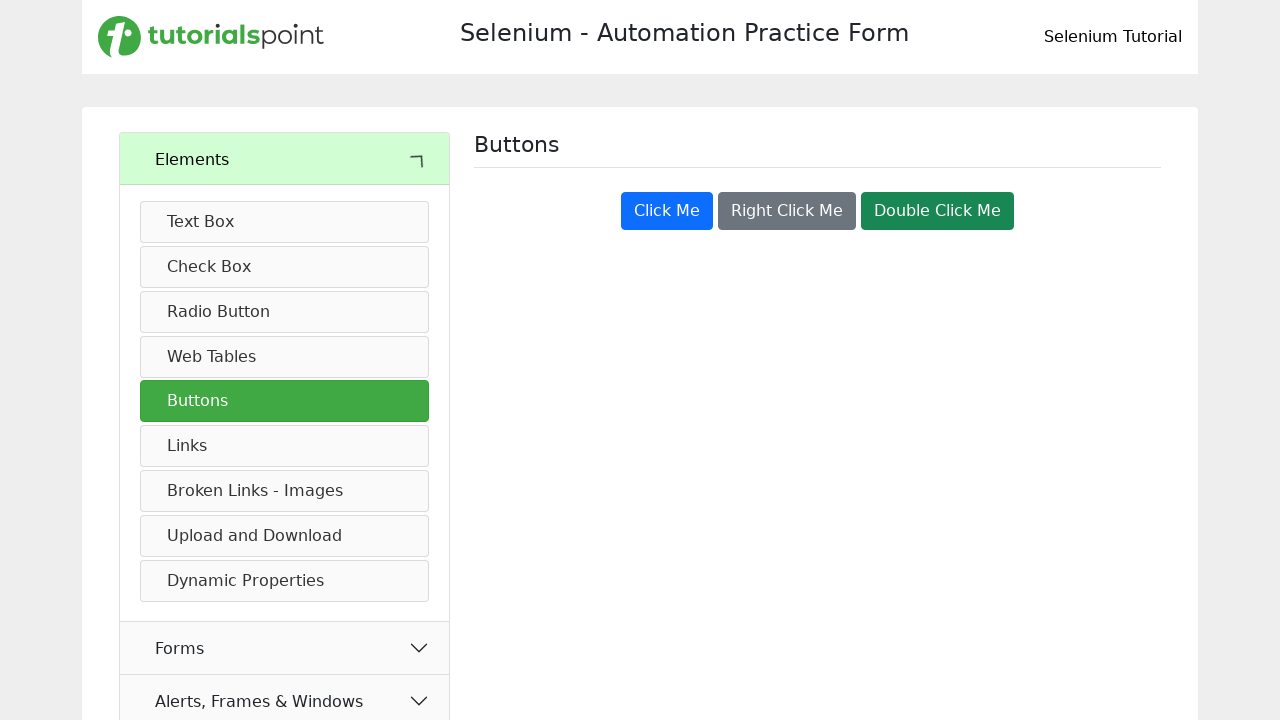

Retrieved page title
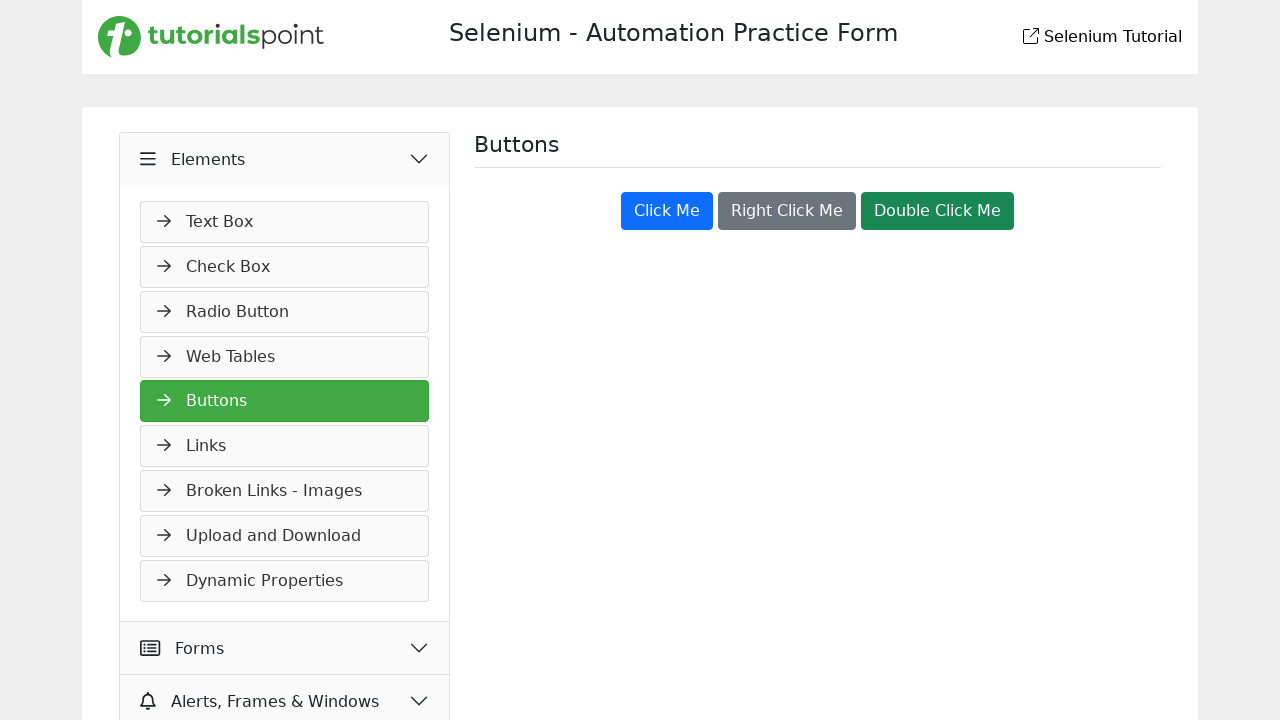

Verified page title matches expected value 'Selenium Practice - Buttons'
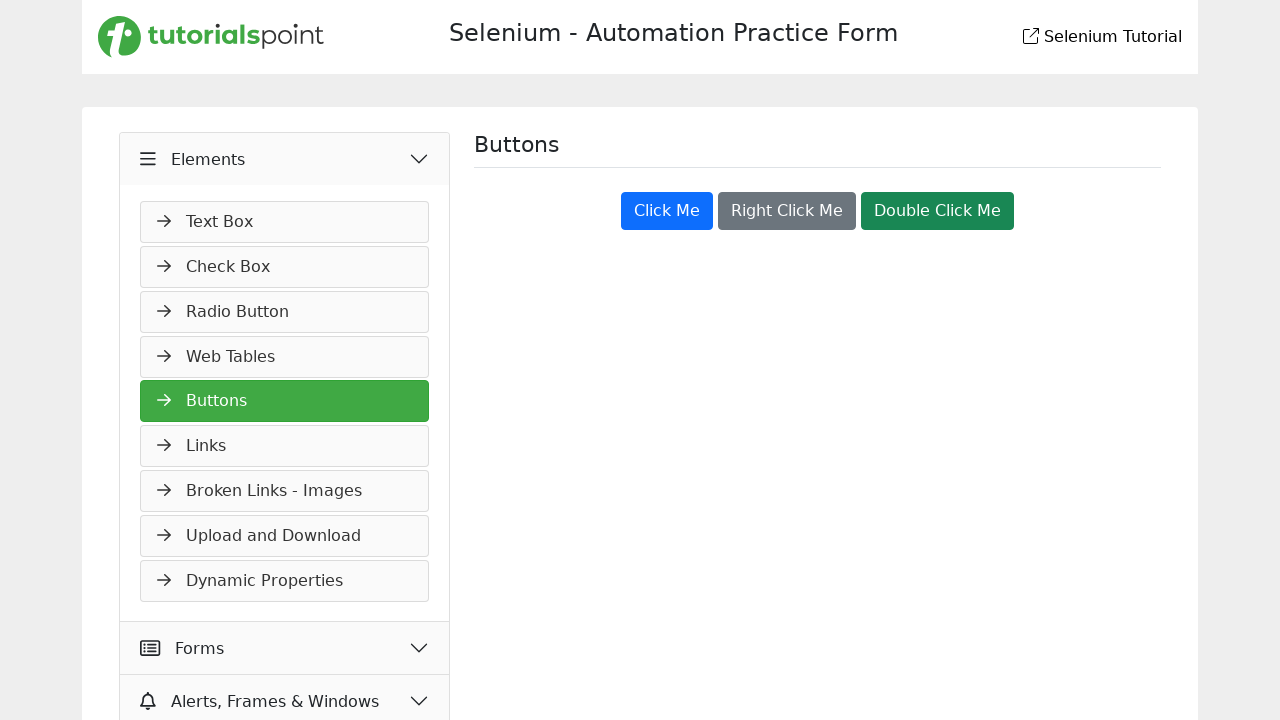

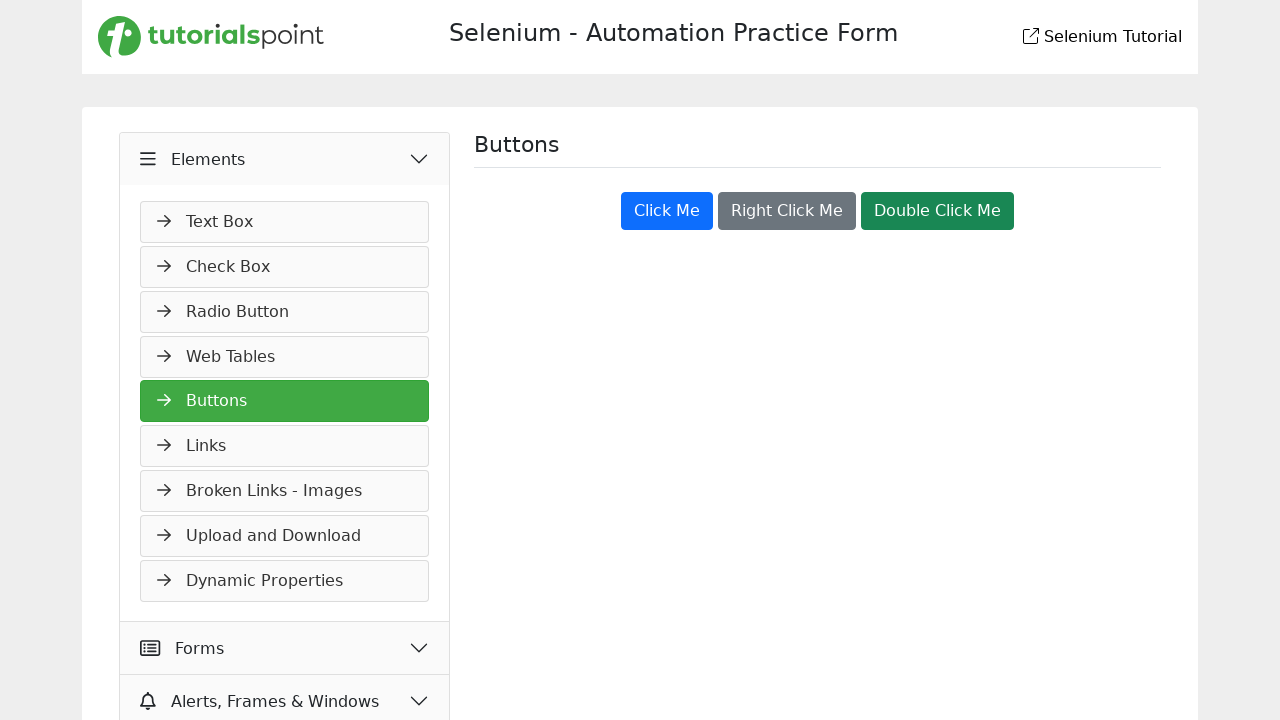